Tests a form on DemoQA by filling in user name, email, and address fields, then scrolls down and clicks on the Check Box menu item

Starting URL: https://demoqa.com/text-box

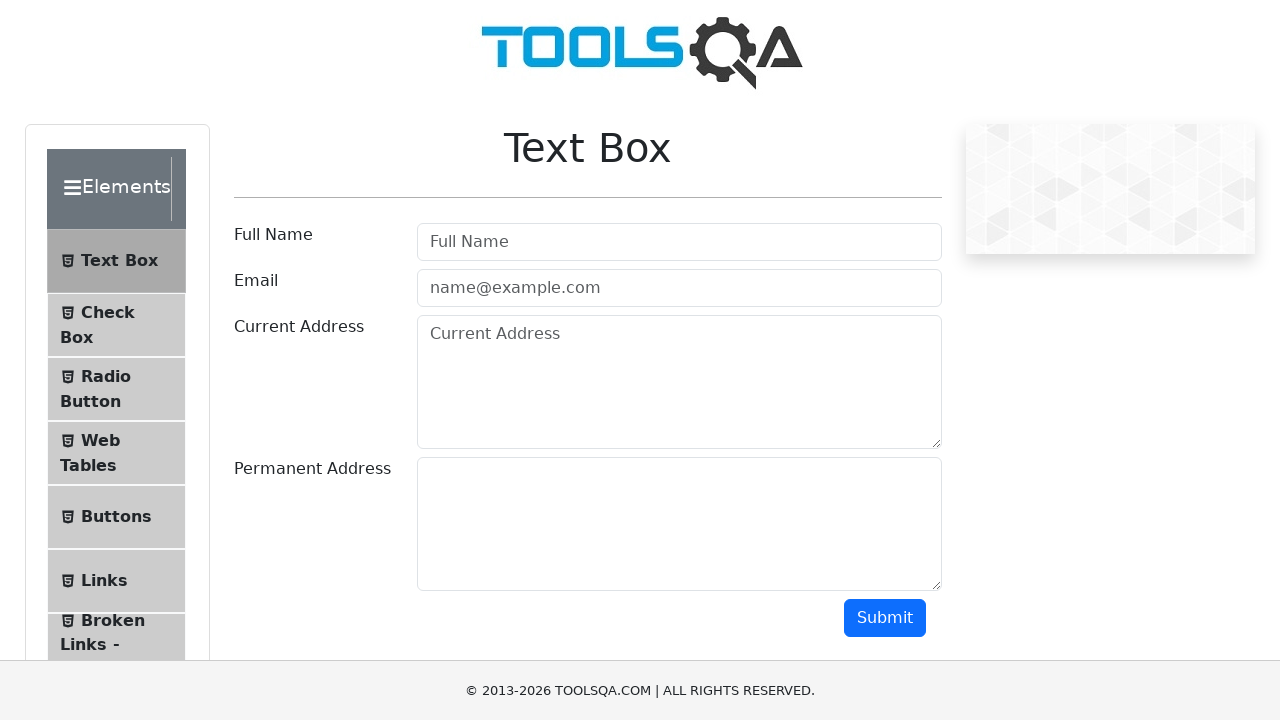

Filled user name field with 'Joseph' on input#userName
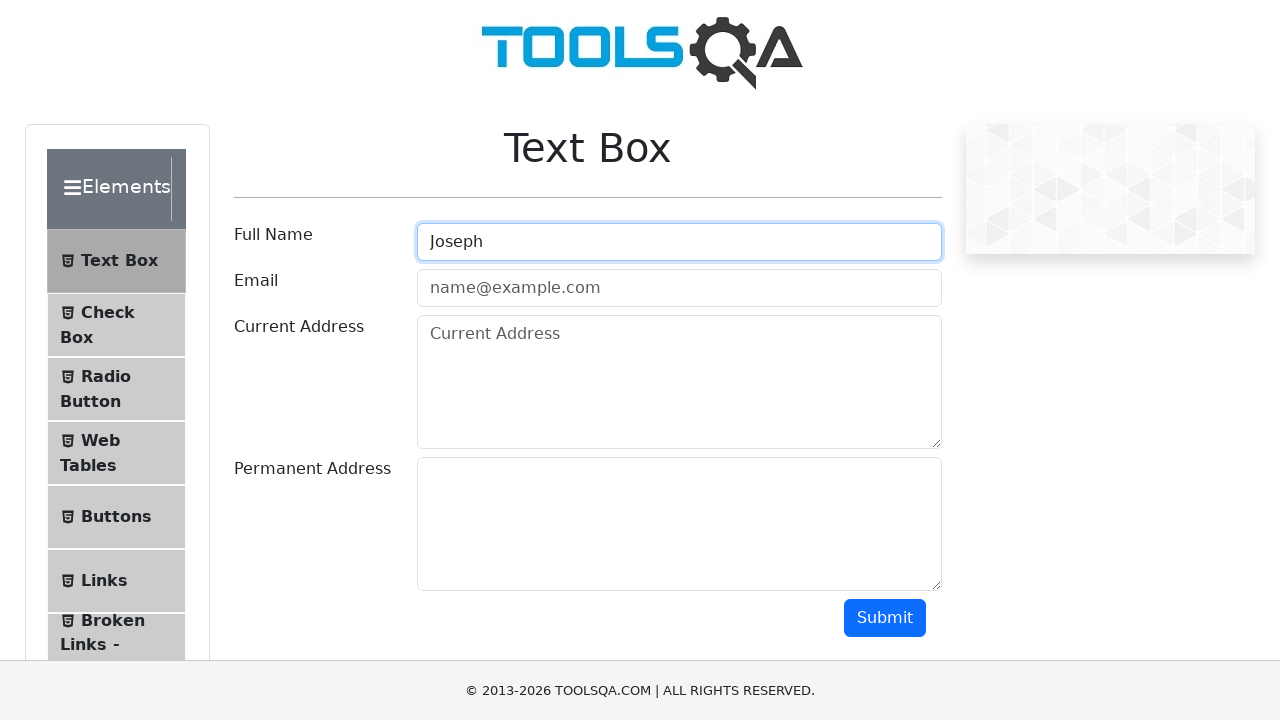

Filled email field with '123josep@gmail.com' on input#userEmail
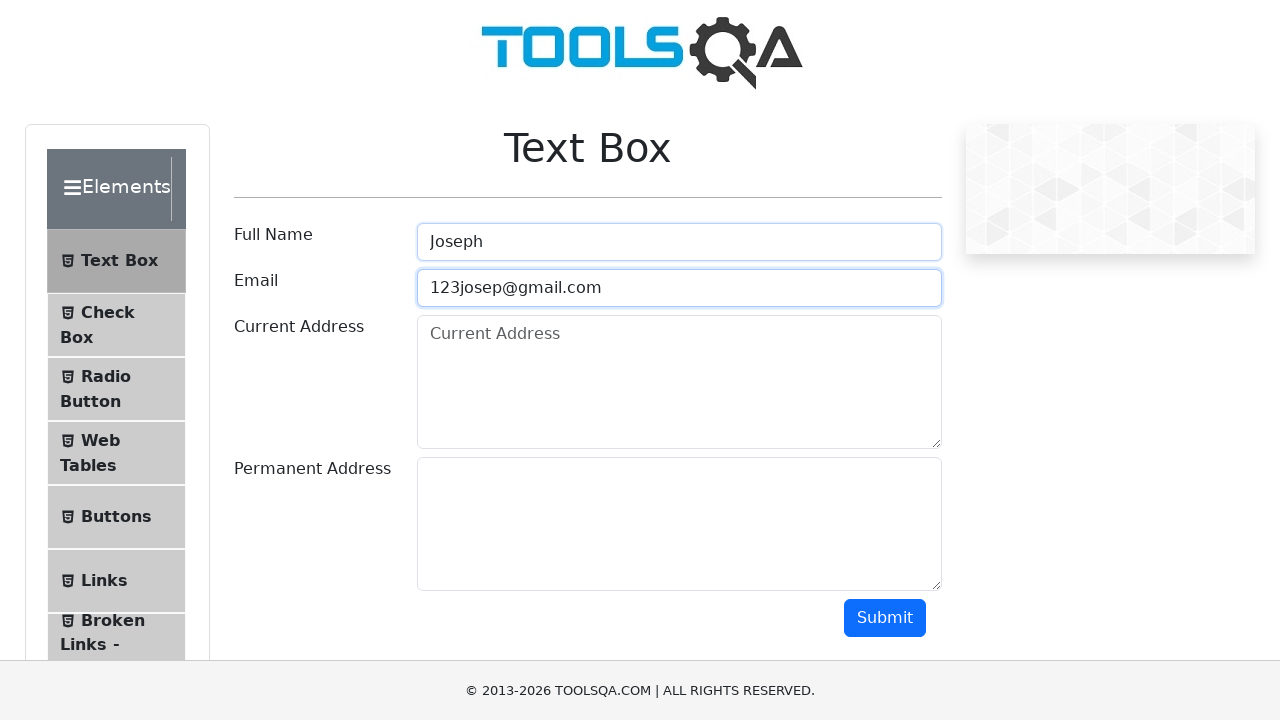

Filled current address field with 'Panamá' on textarea#currentAddress
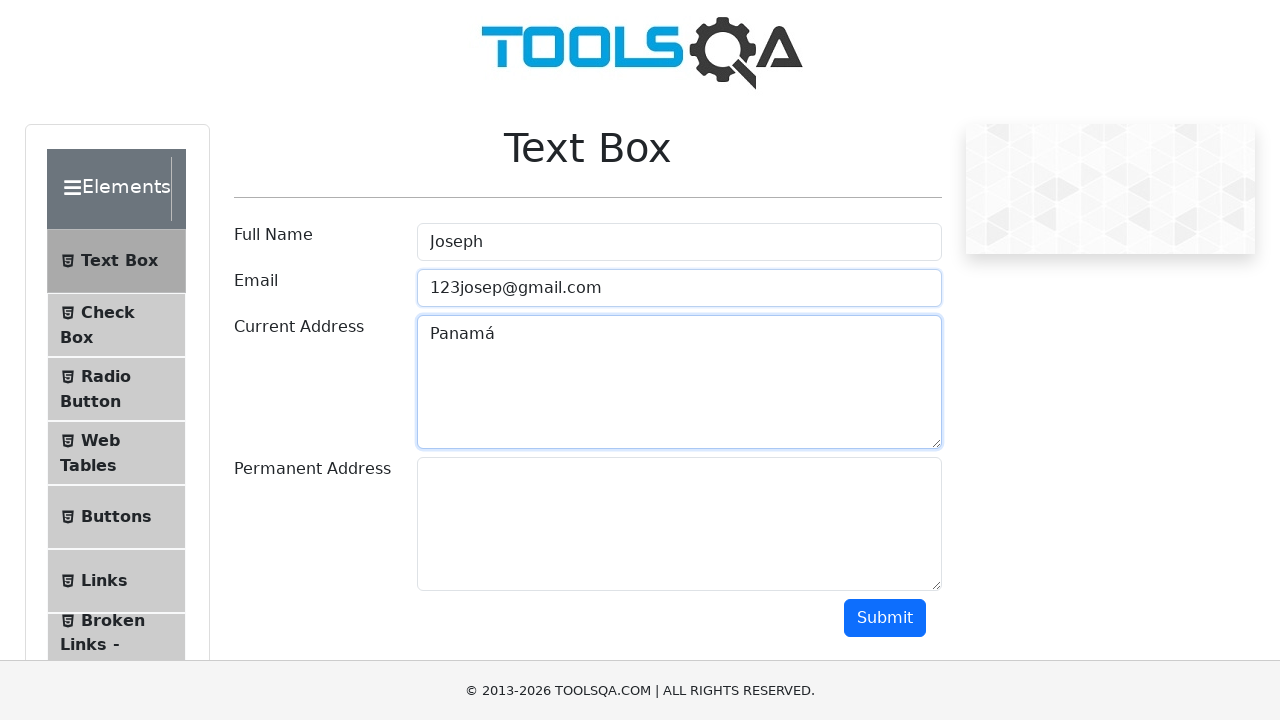

Filled permanent address field with 'Chiriqui' on textarea#permanentAddress
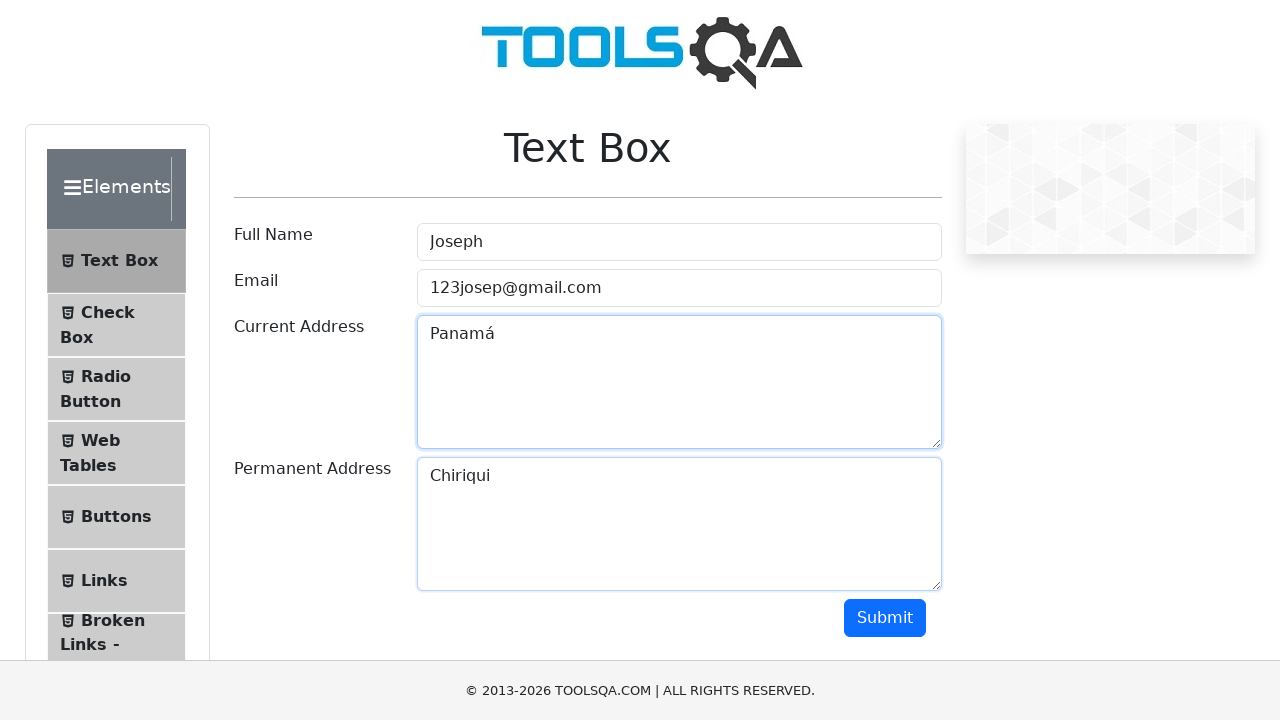

Clicked submit button to submit form at (885, 618) on button#submit
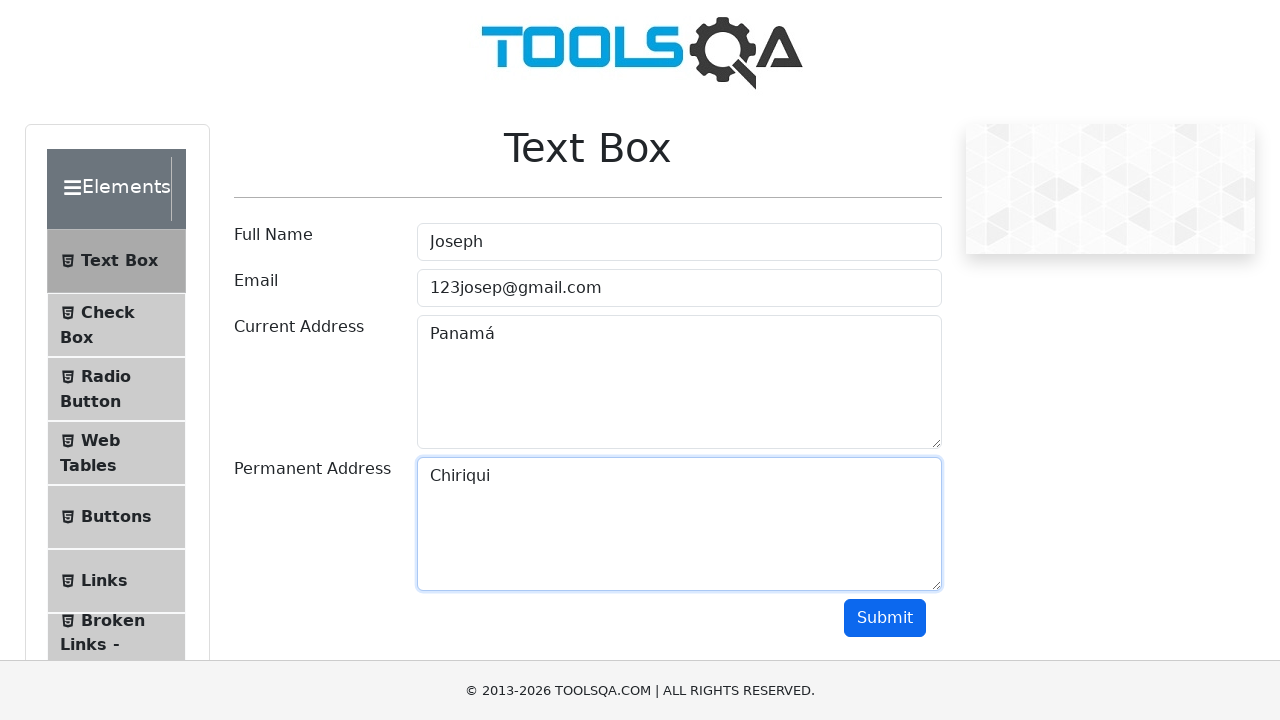

Scrolled down the page to position 350px
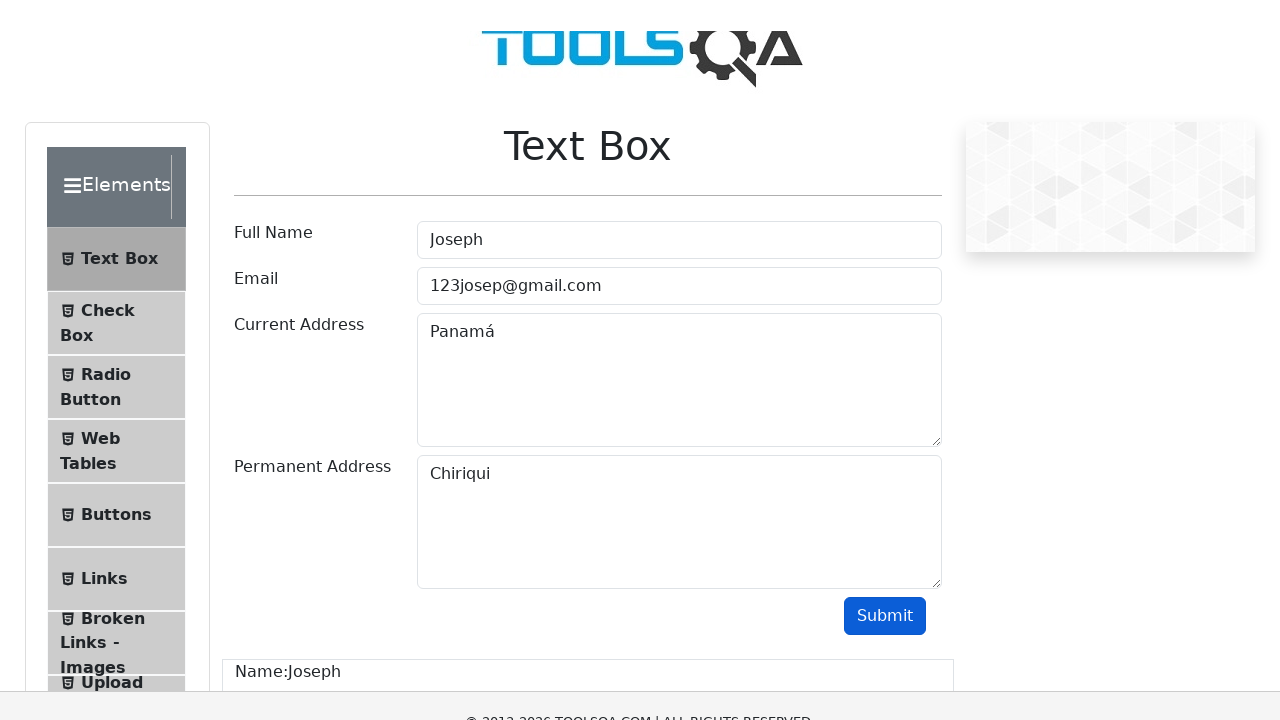

Clicked on the Check Box menu item at (116, 4) on li:has-text('Check Box')
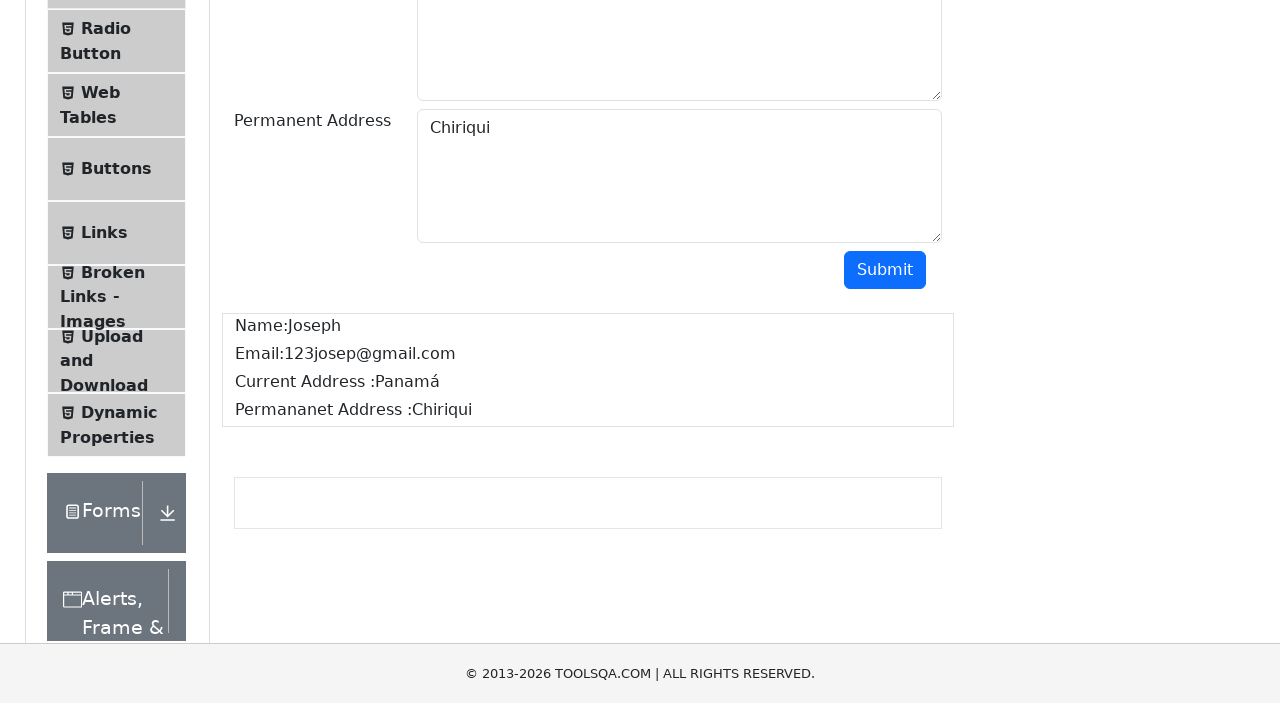

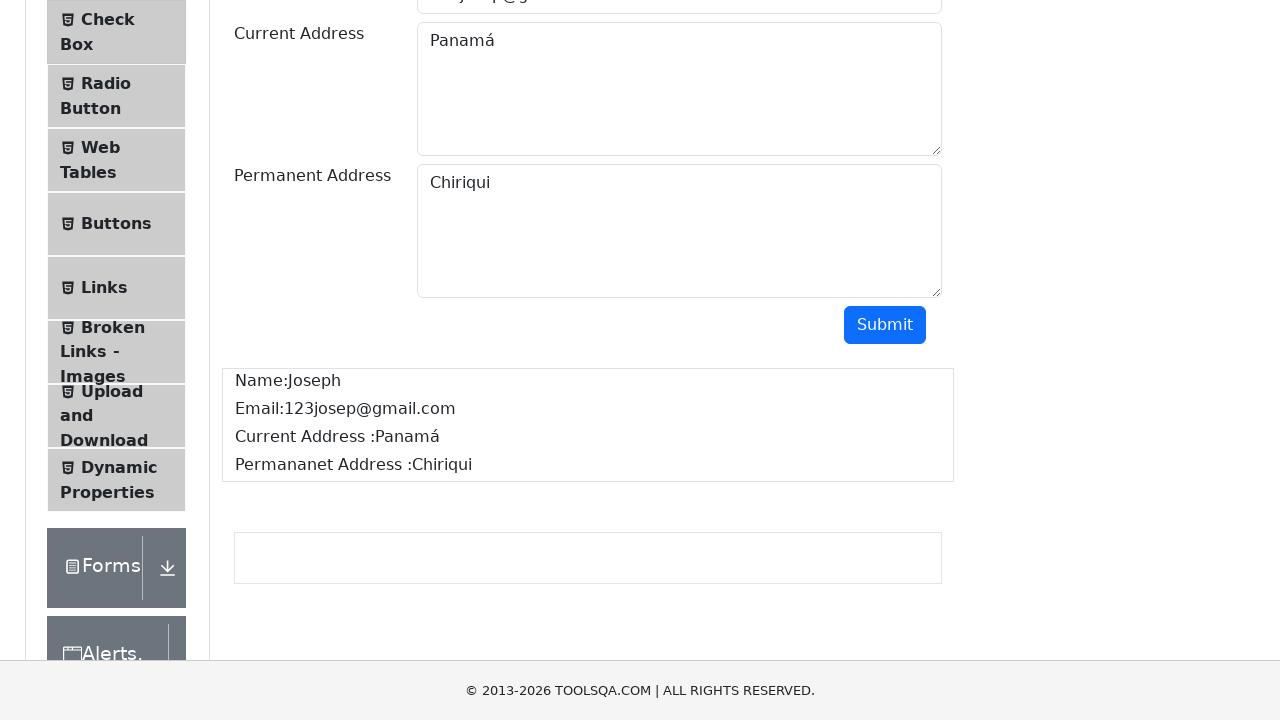